Tests the contact form functionality by opening the contact modal, filling in email, name, and message fields, then submitting the form

Starting URL: https://www.demoblaze.com

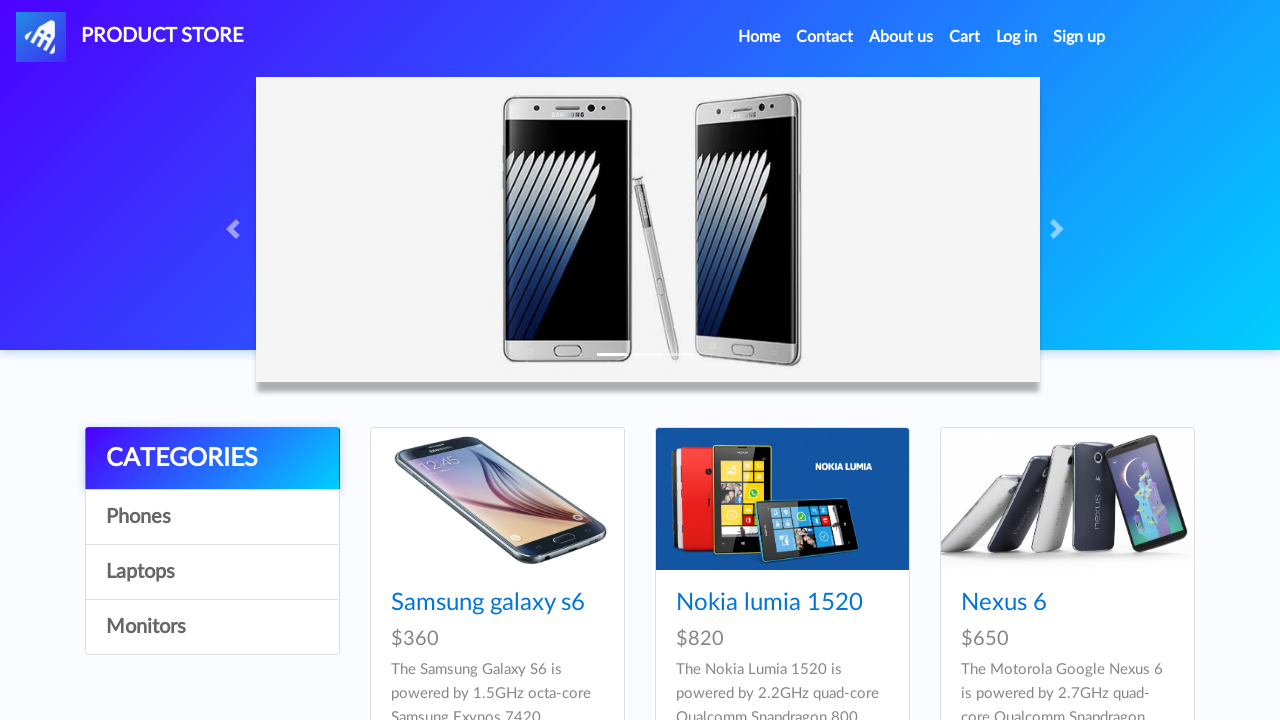

Clicked Contact link to open contact modal at (825, 37) on a[data-target='#exampleModal']
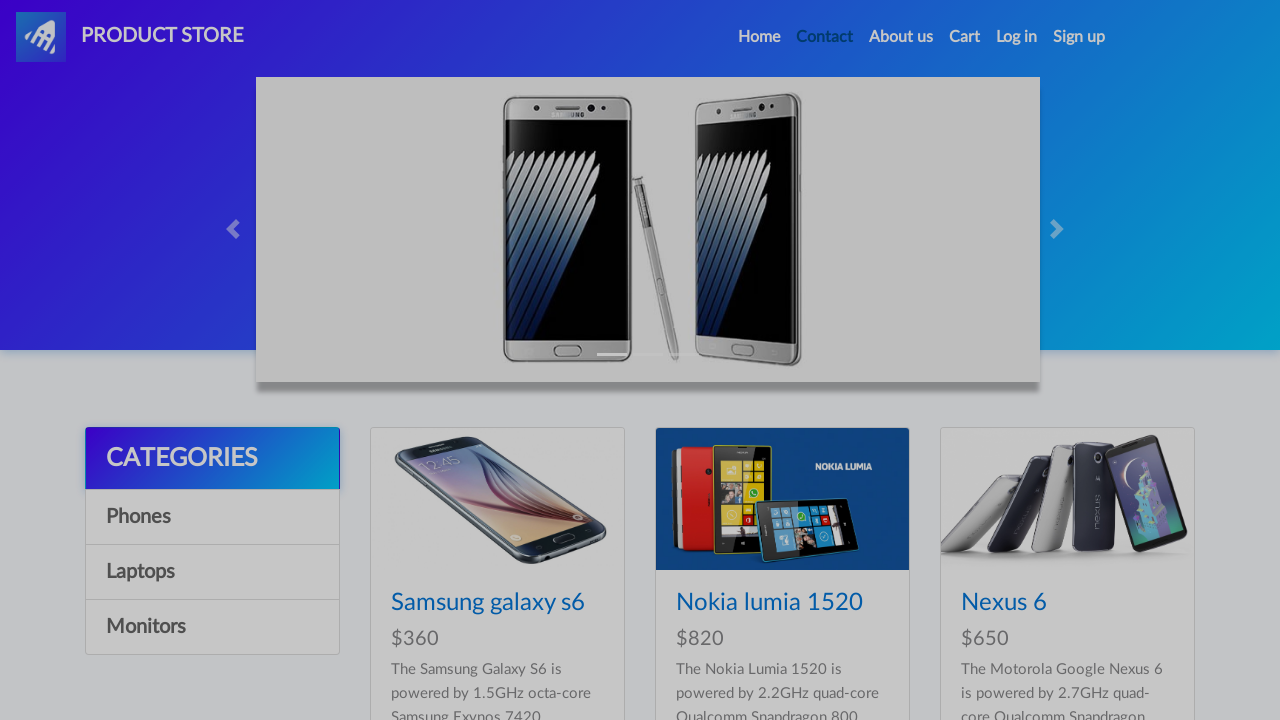

Contact modal appeared
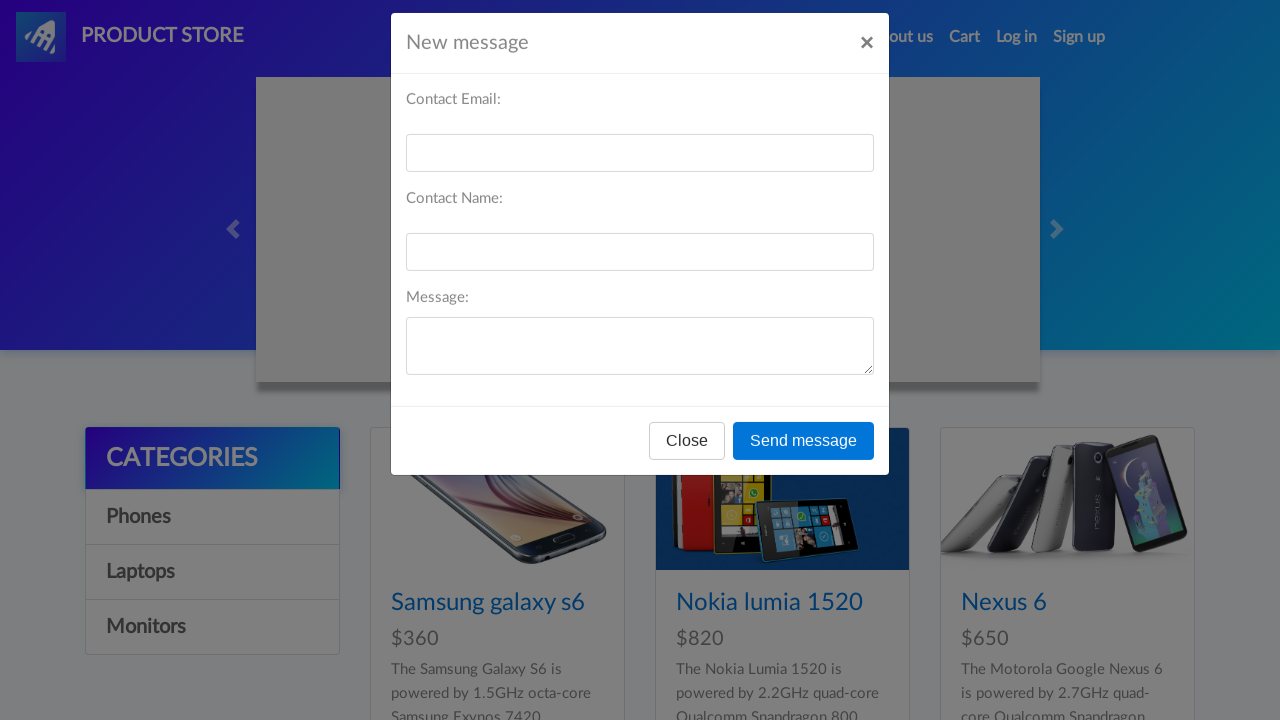

Filled email field with 'sarah.jones@email.com' on input#recipient-email
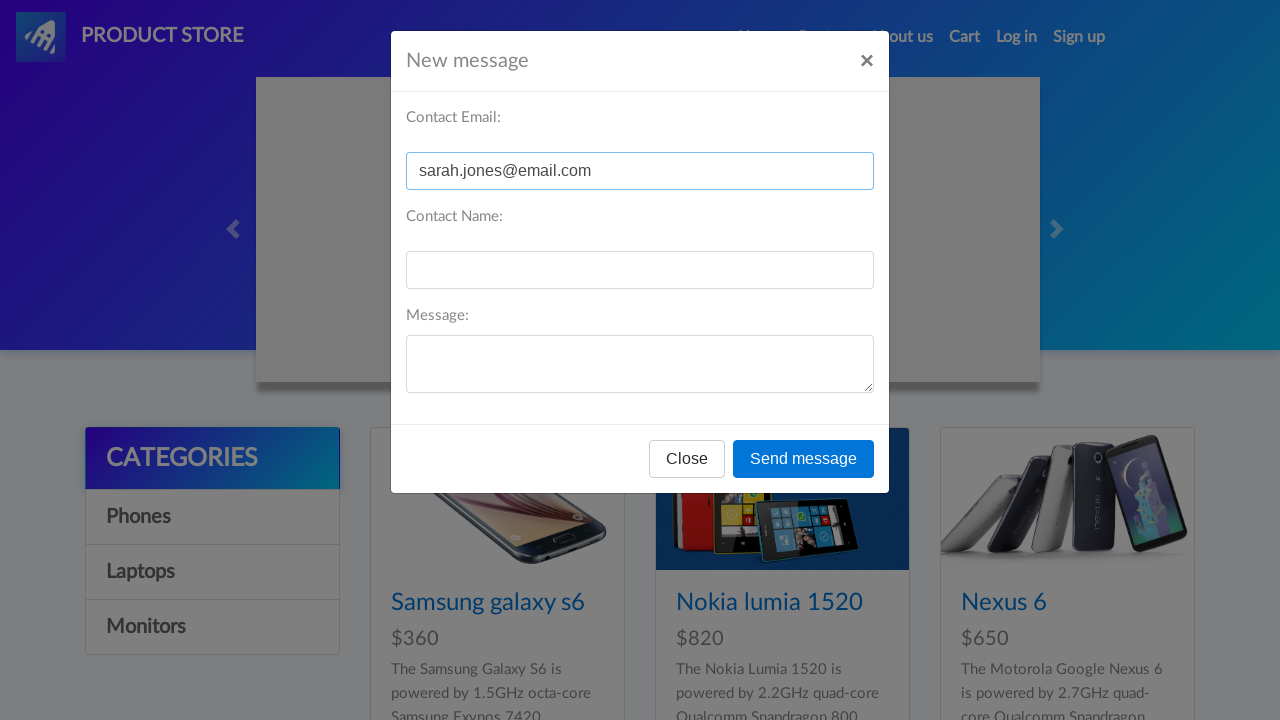

Filled name field with 'Sarah Jones' on input#recipient-name
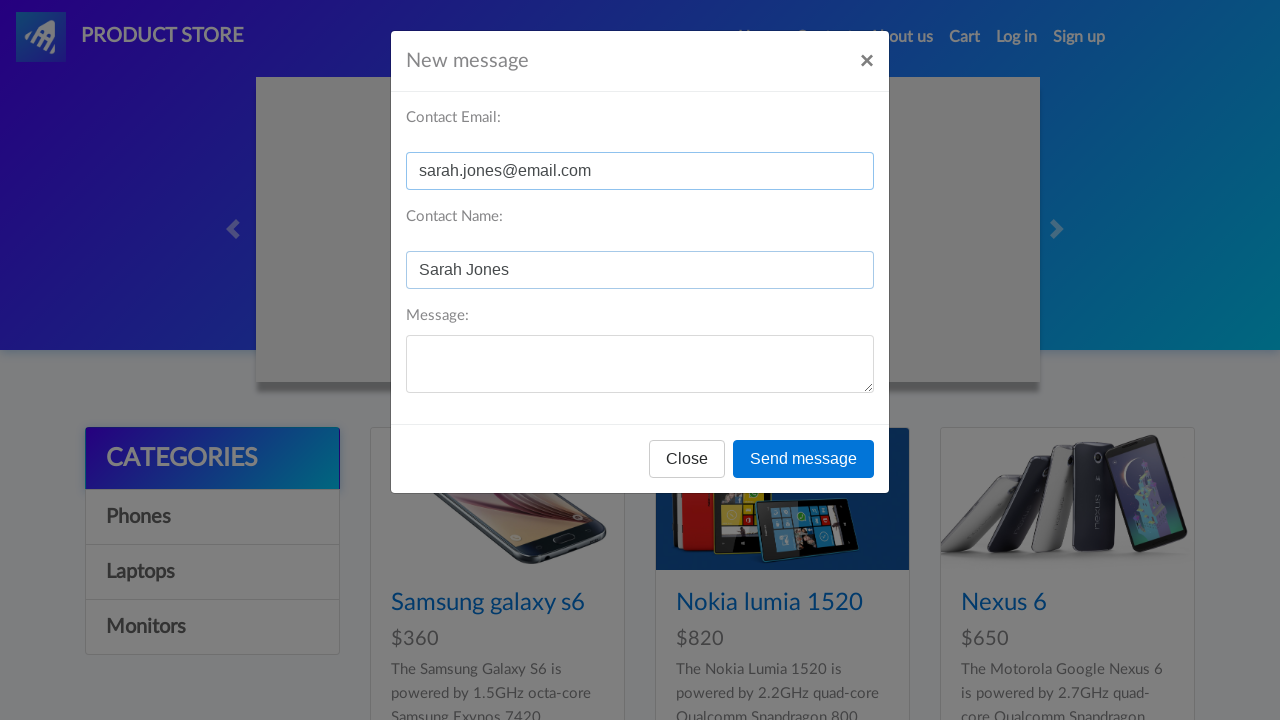

Filled message field with 'I have a question about your products' on #message-text
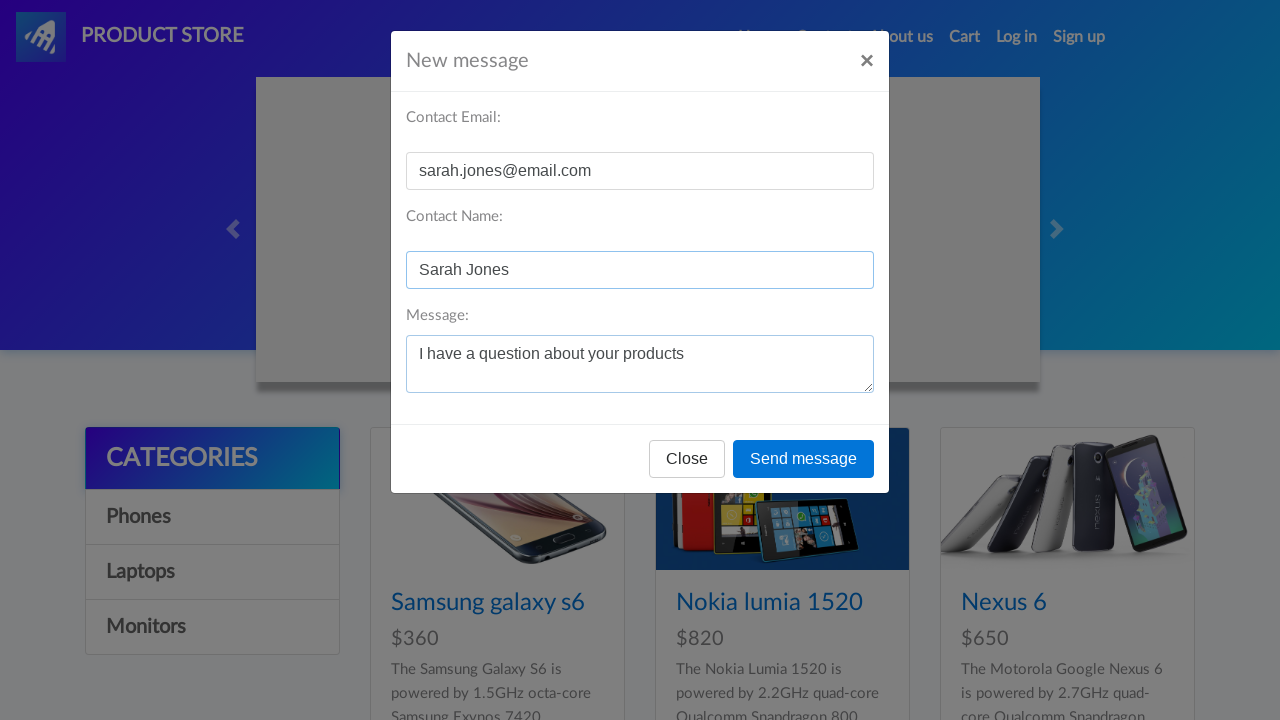

Clicked send message button to submit contact form at (804, 459) on #exampleModal .btn-primary
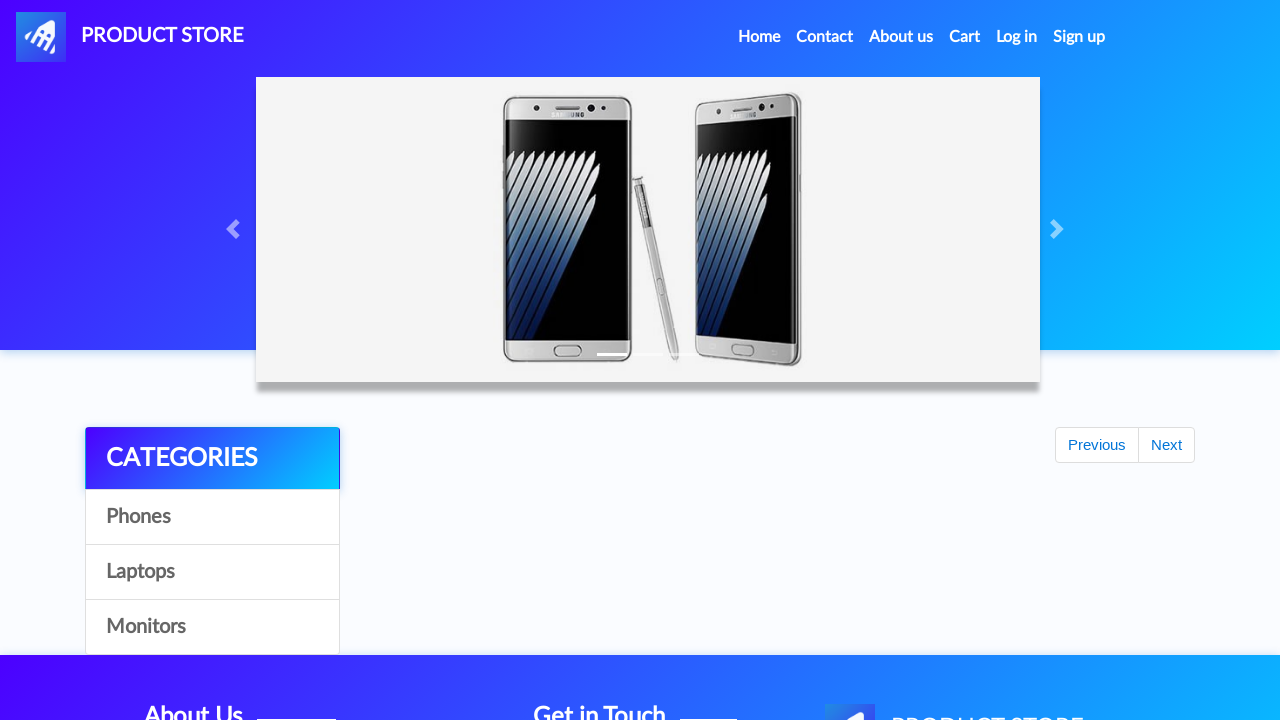

Set up dialog handler to accept alerts
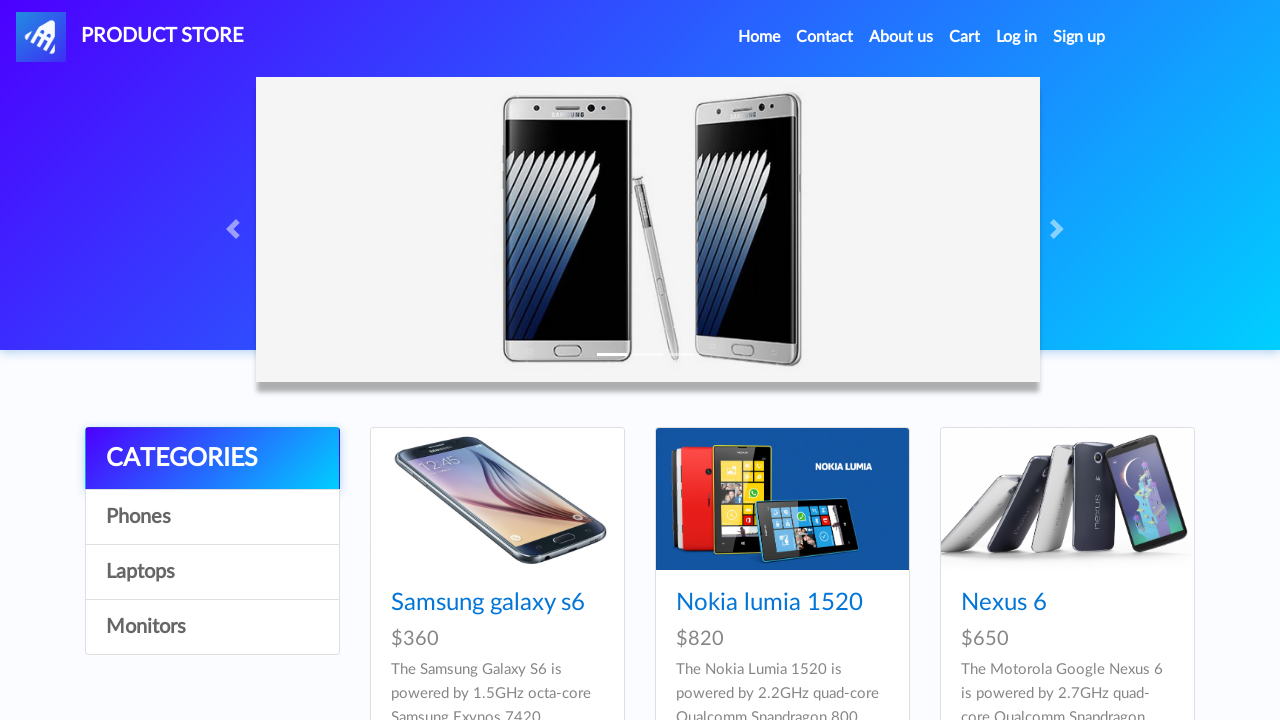

Waited 2 seconds for submission to complete
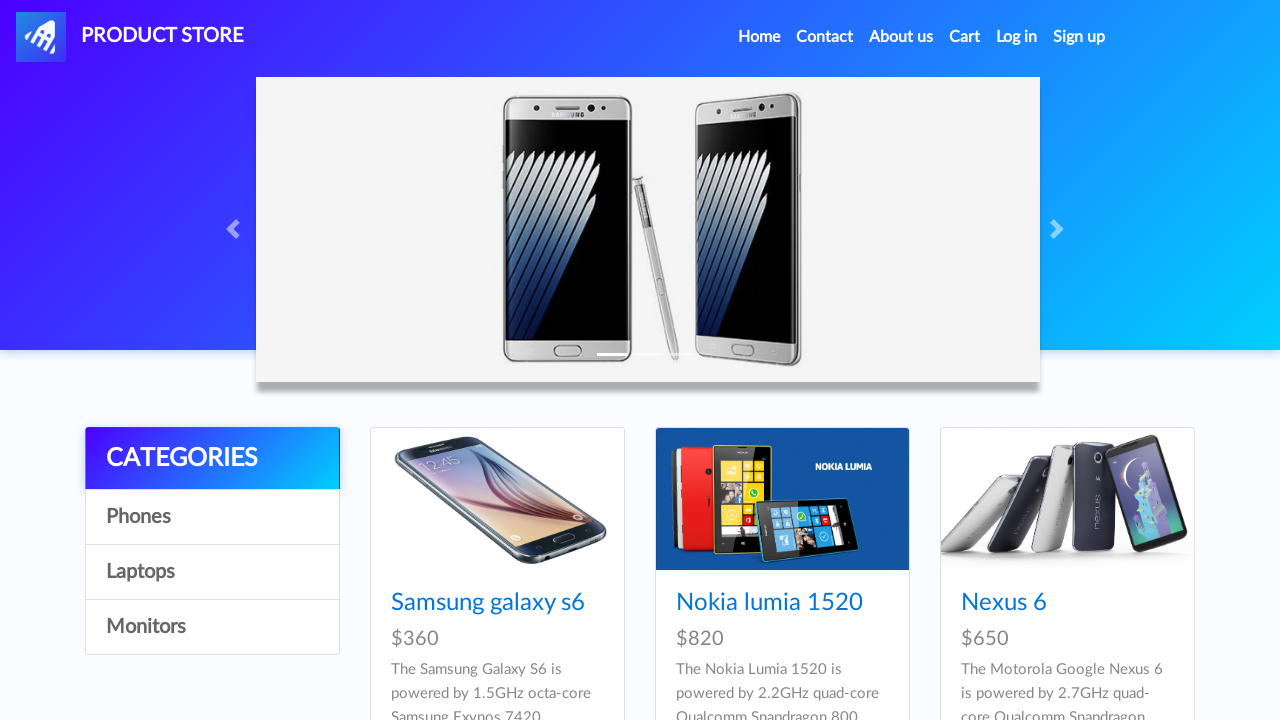

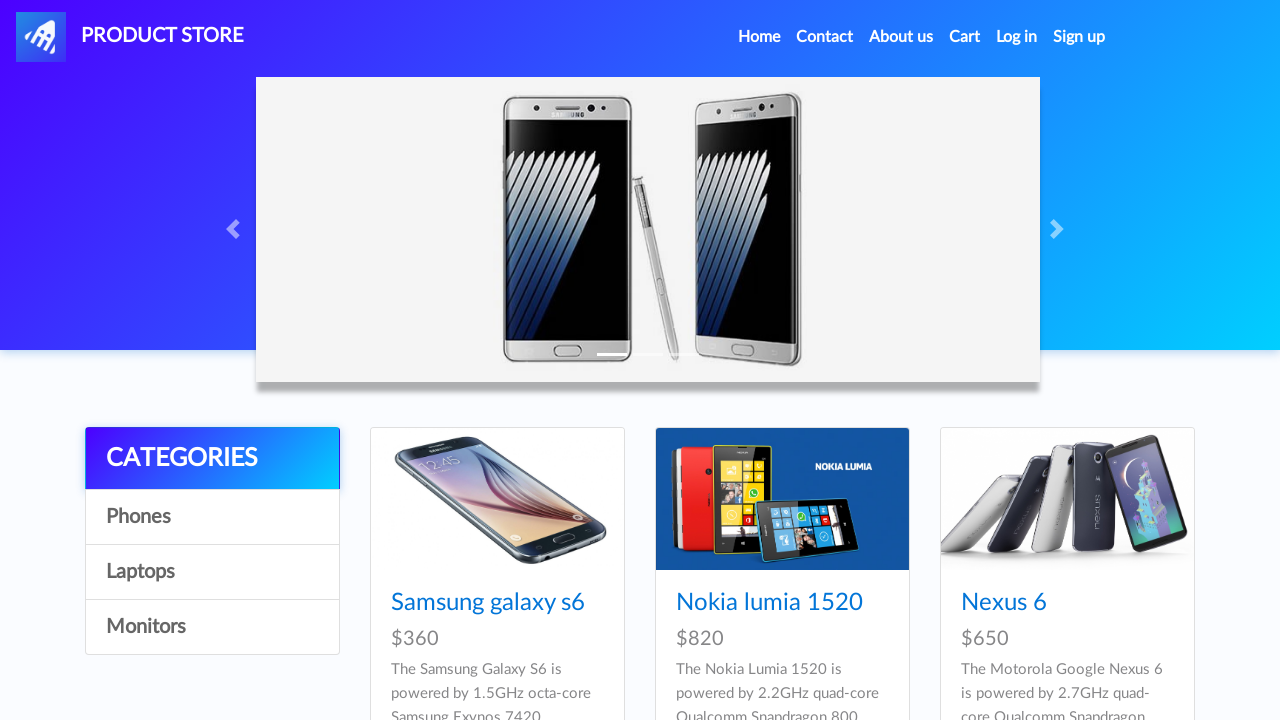